Tests browser window/tab handling by clicking two links that open in new windows, then iterating through all open window handles to verify multiple windows are created.

Starting URL: https://seleniumsample.blogspot.com/

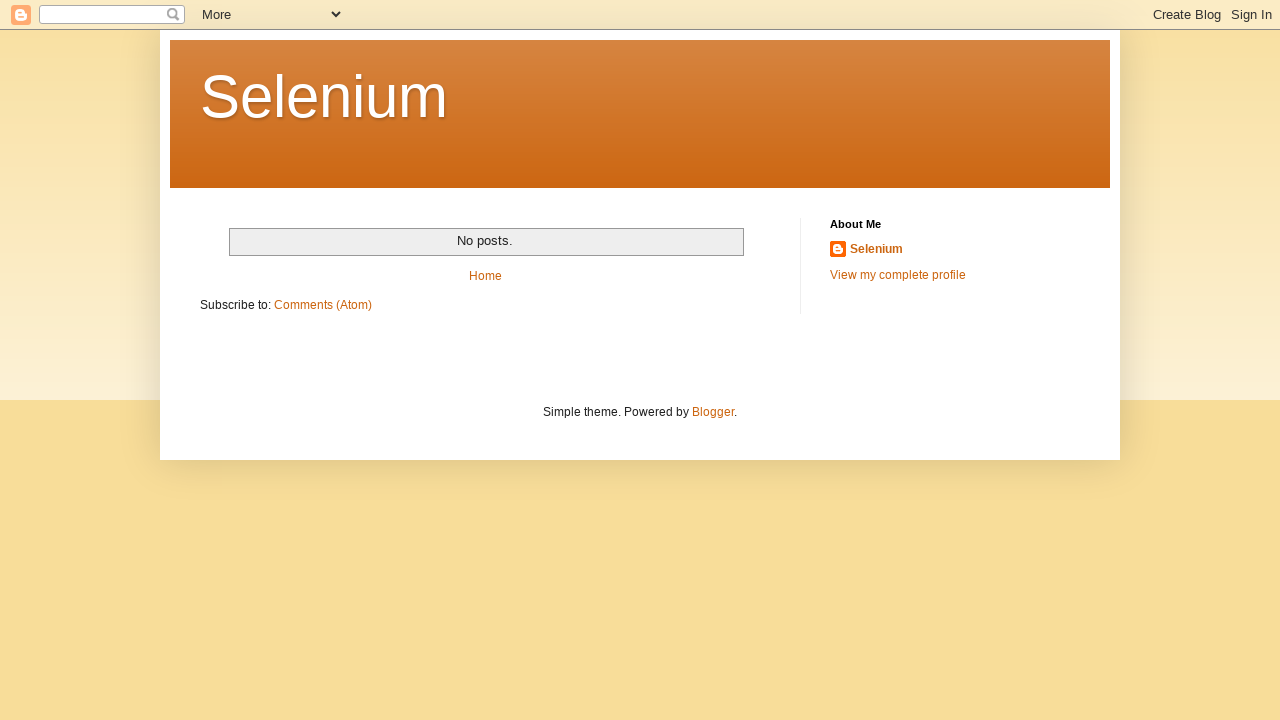

Clicked first link that opens in new tab at (323, 305) on (//a[@target='_blank'])[1]
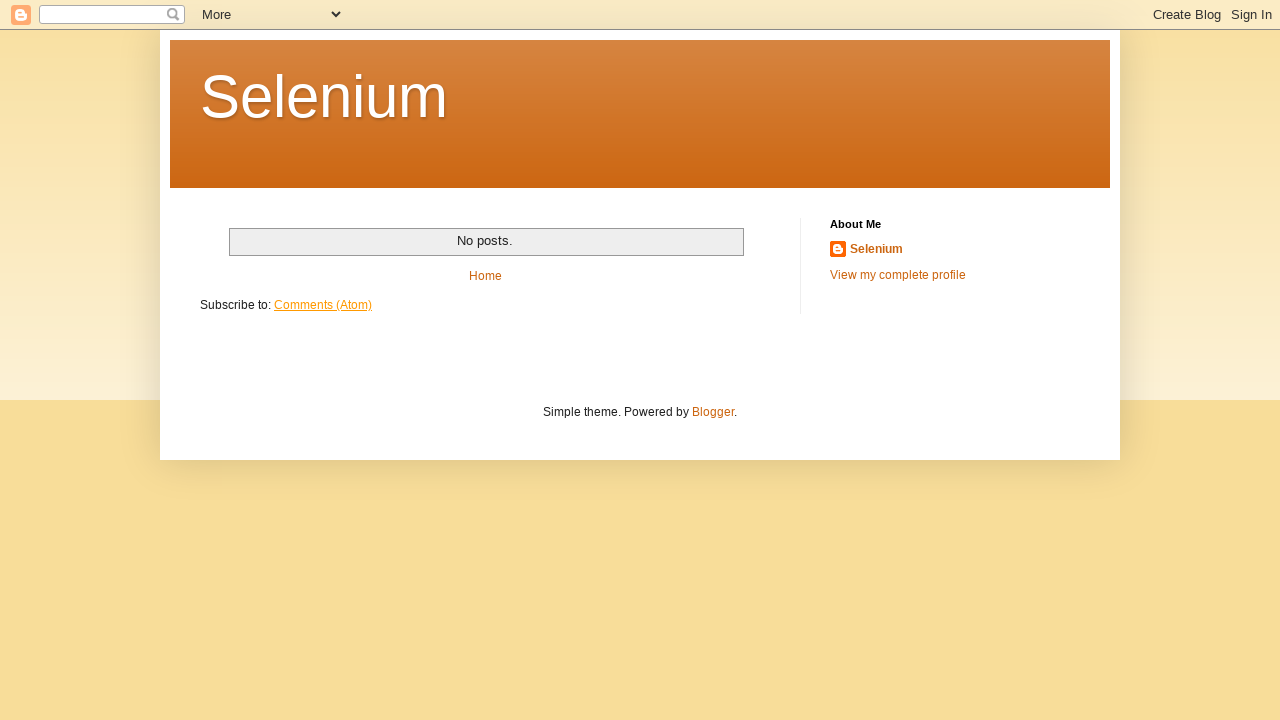

Clicked second link that opens in new tab at (713, 412) on (//a[@target='_blank'])[2]
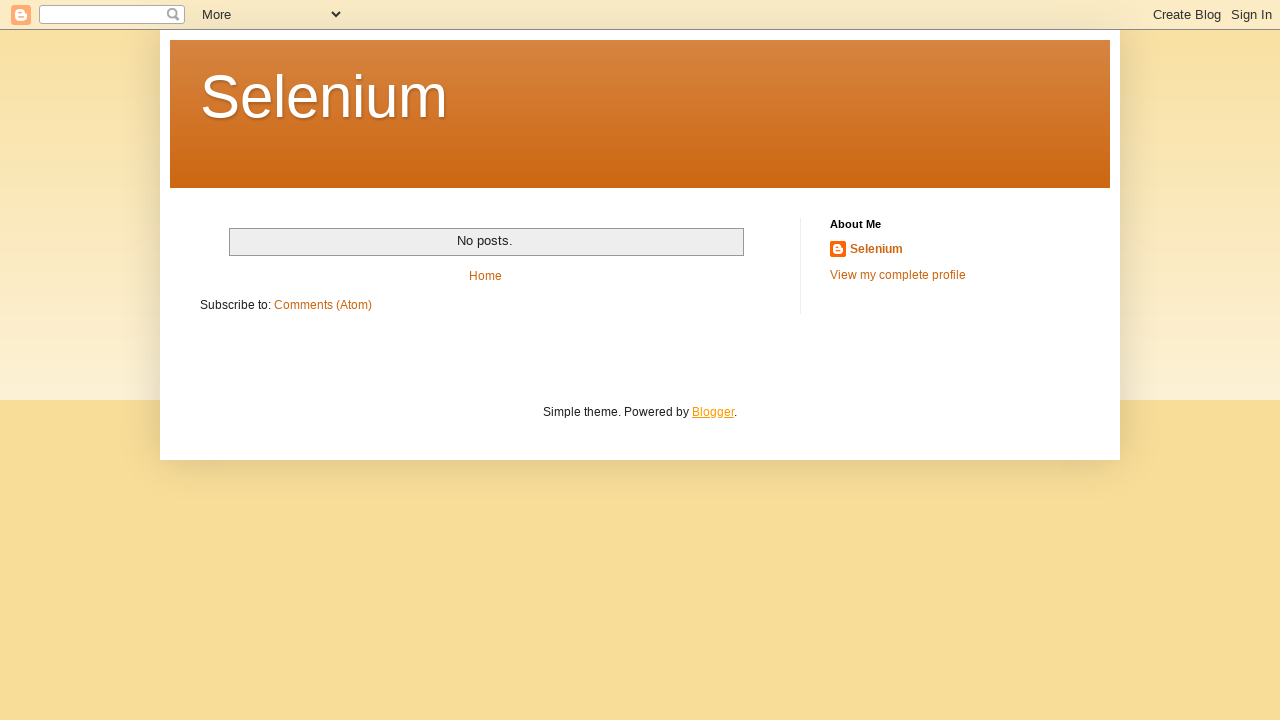

Verified 3 windows are open (original + 2 new tabs)
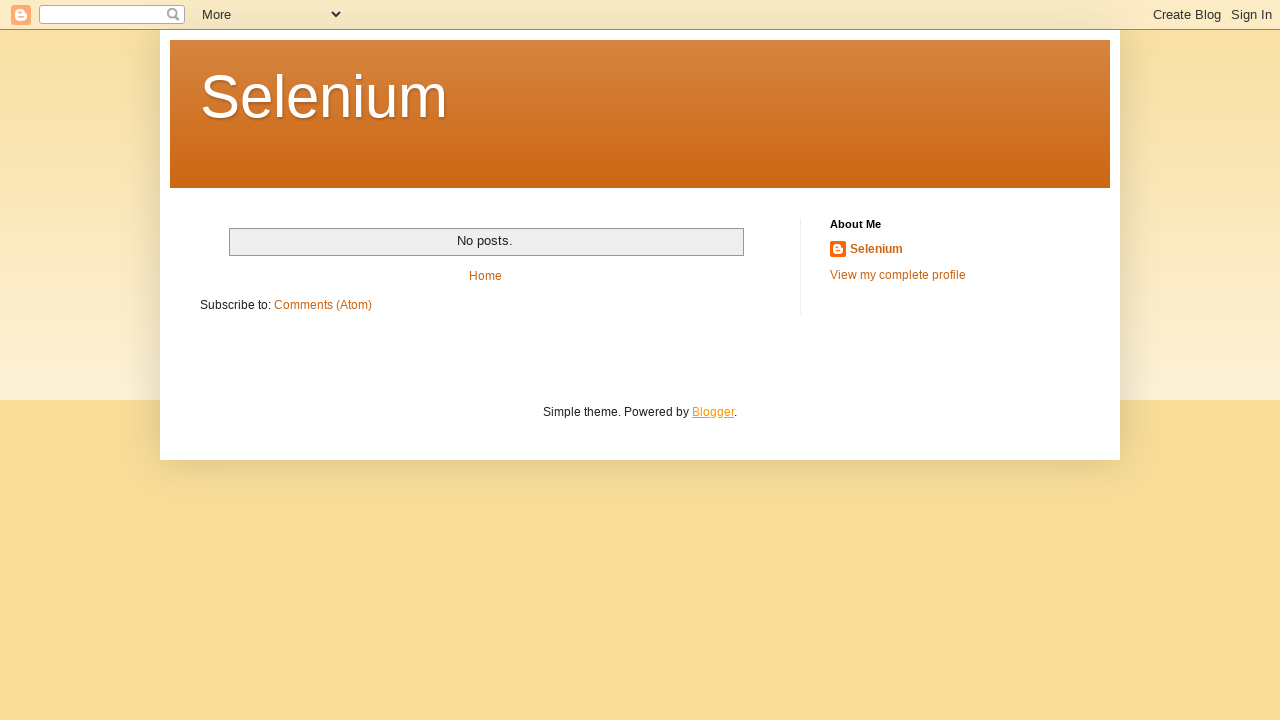

First child page loaded
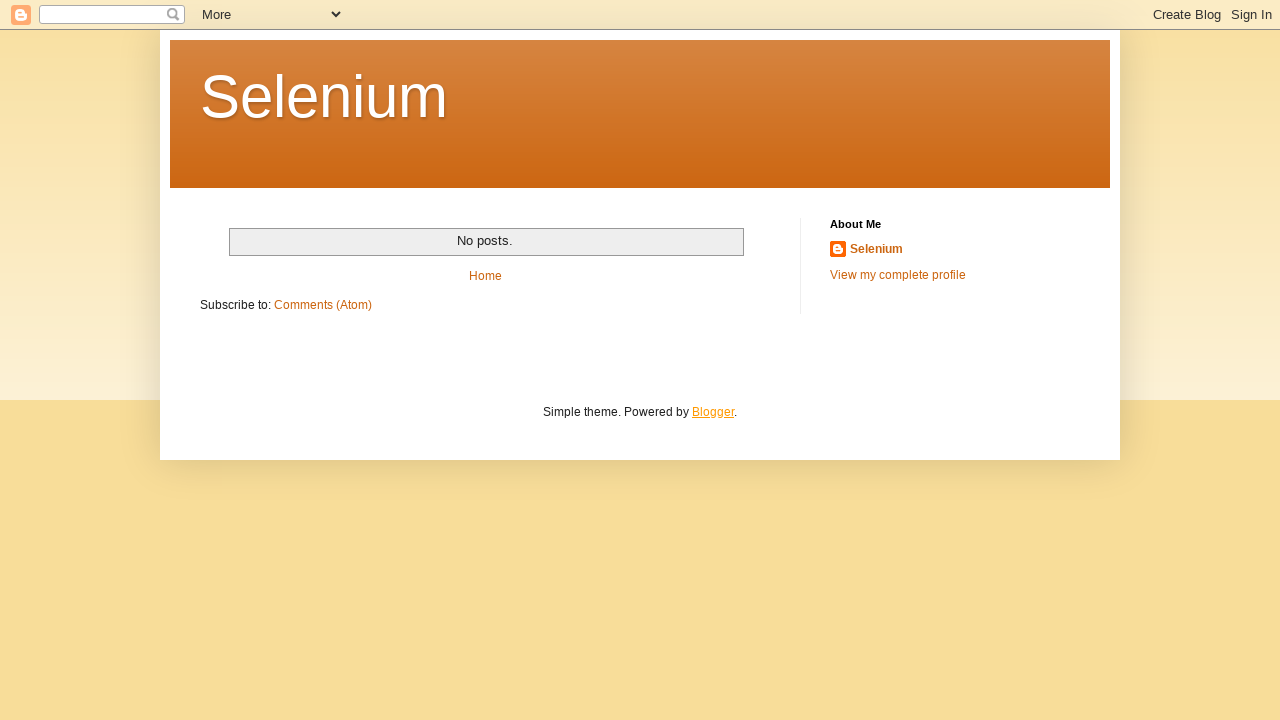

Second child page loaded
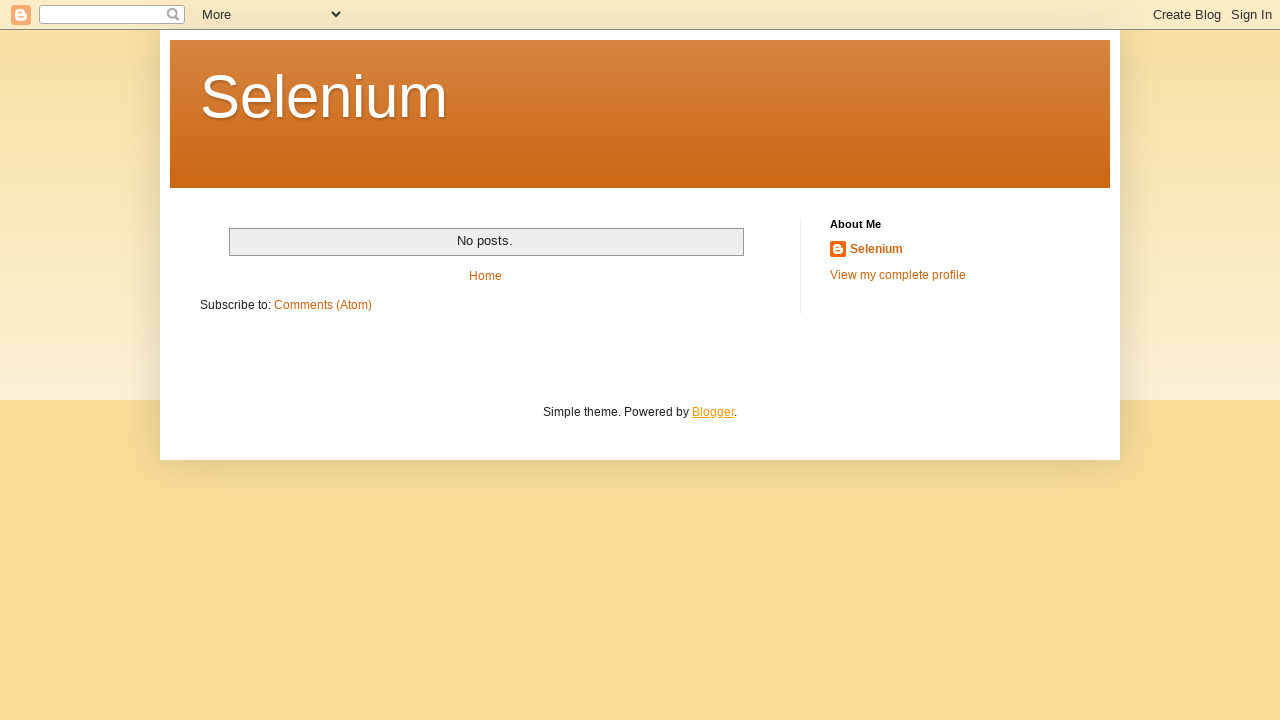

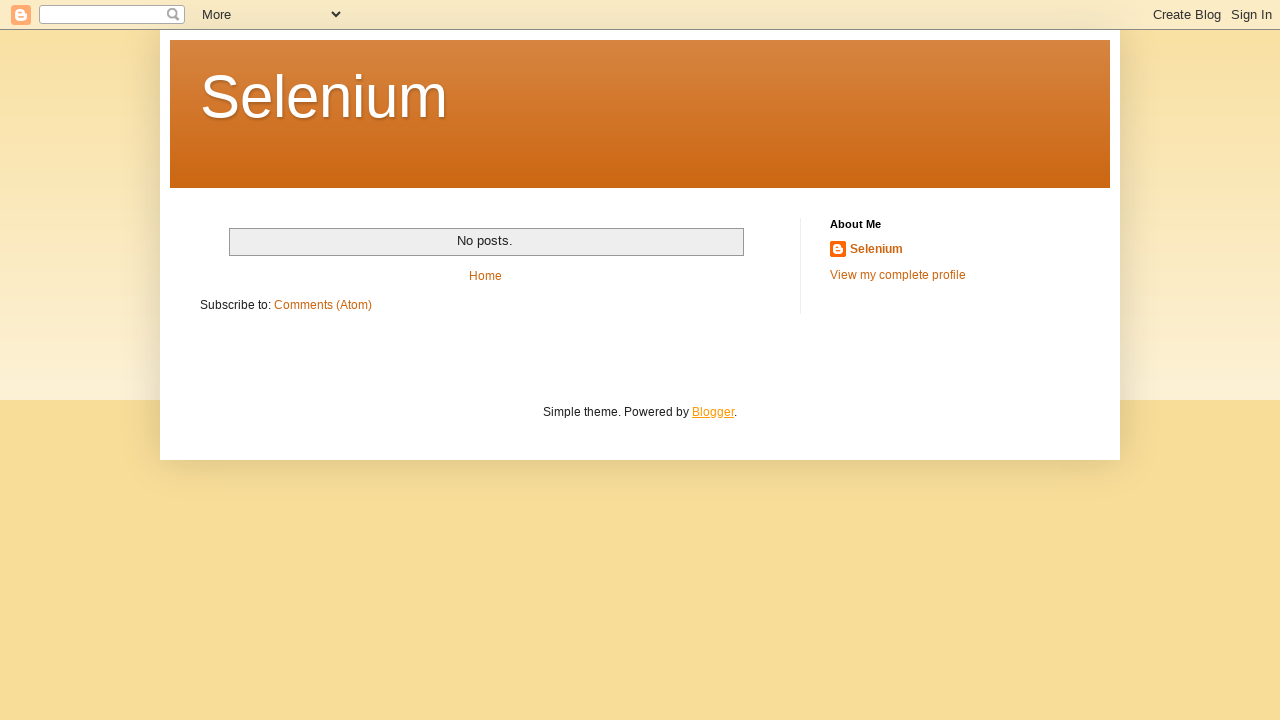